Tests the Swagger UI for a fake REST API by expanding the Activities endpoint, clicking "Try it out" and "Execute" buttons to make an API call, then verifying the response status is displayed.

Starting URL: https://fakerestapi.azurewebsites.net/index.html

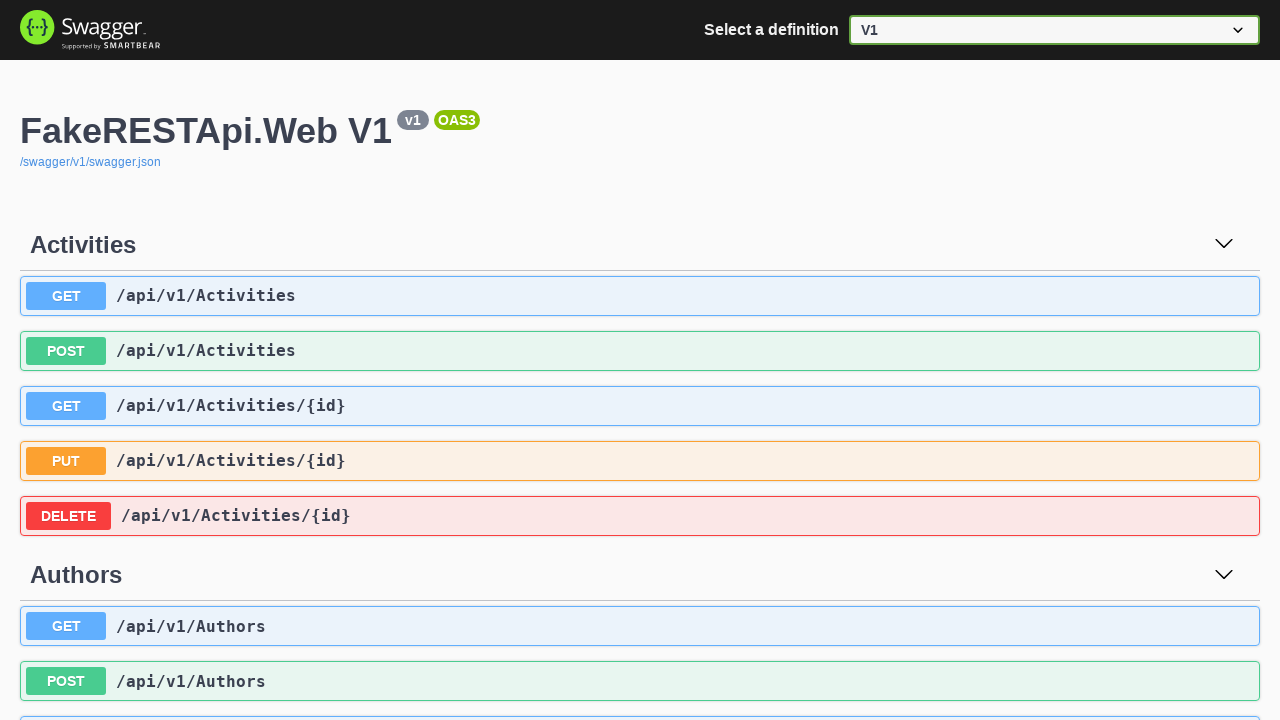

Navigated to Swagger UI for fake REST API
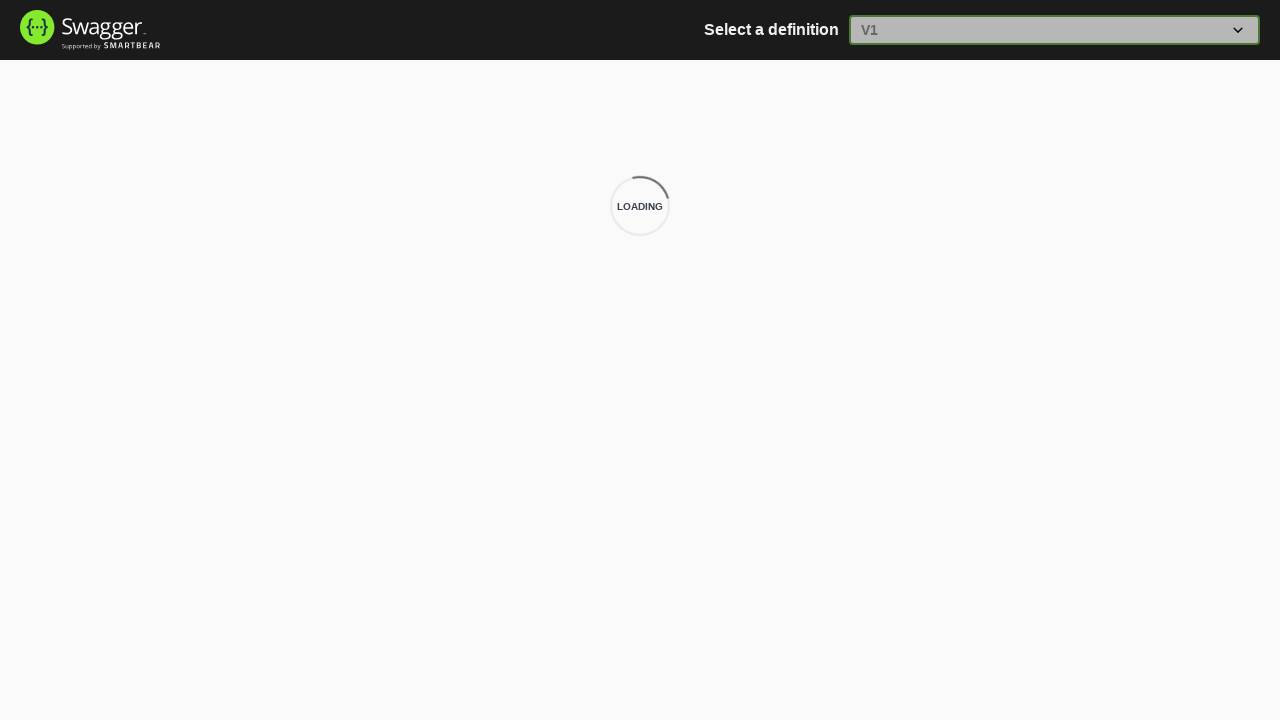

Expanded Activities GET endpoint at (640, 296) on #operations-Activities-get_api_v1_Activities
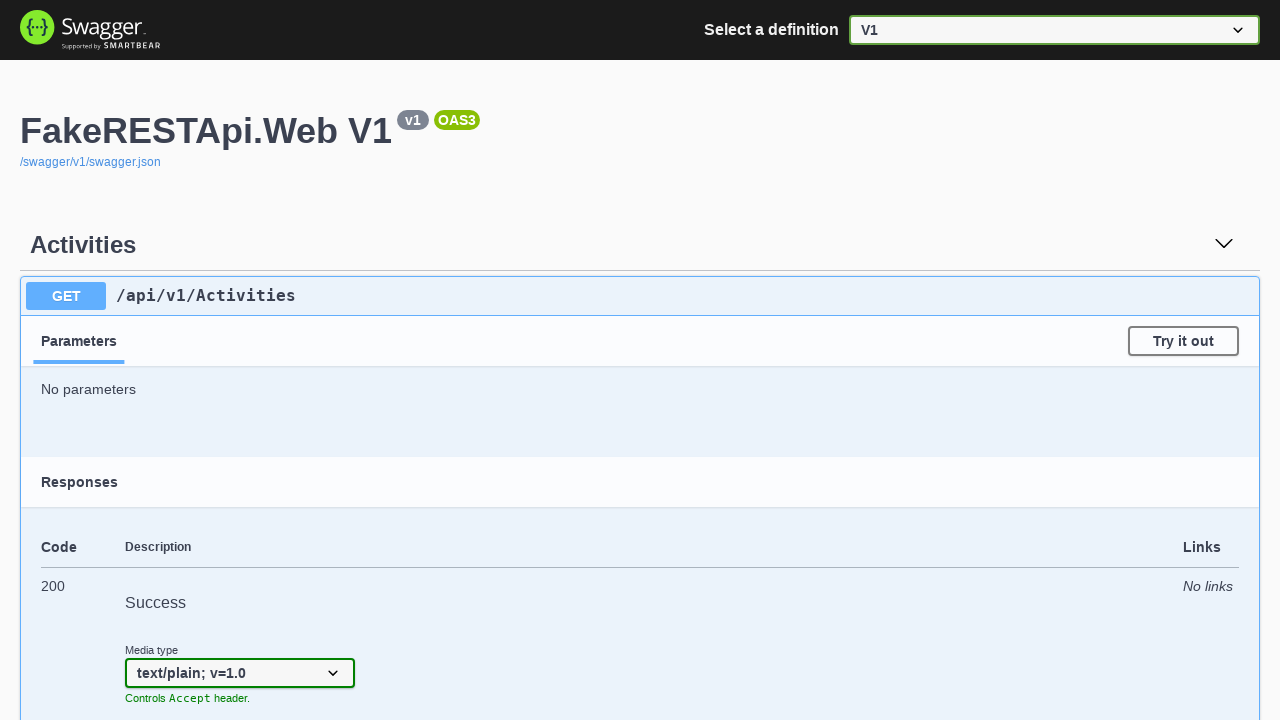

Clicked 'Try it out' button at (1184, 341) on #operations-Activities-get_api_v1_Activities button.try-out__btn
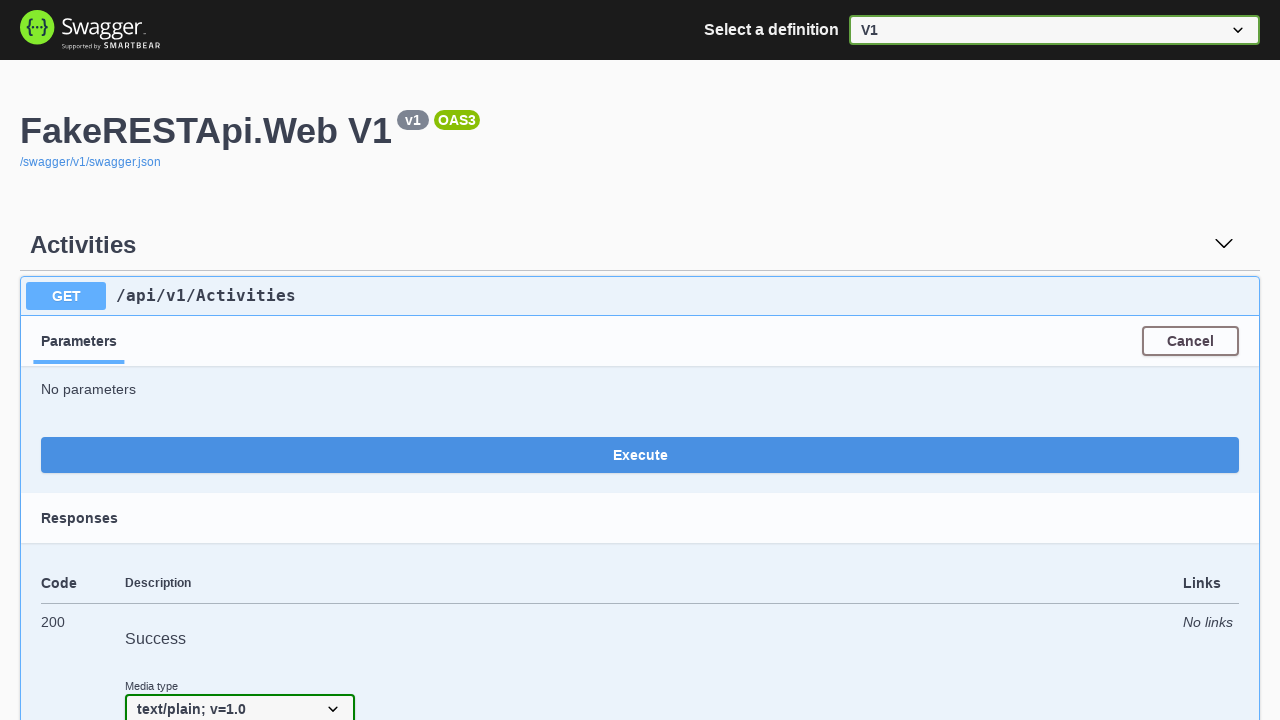

Clicked 'Execute' button to make API call at (640, 455) on #operations-Activities-get_api_v1_Activities button.execute
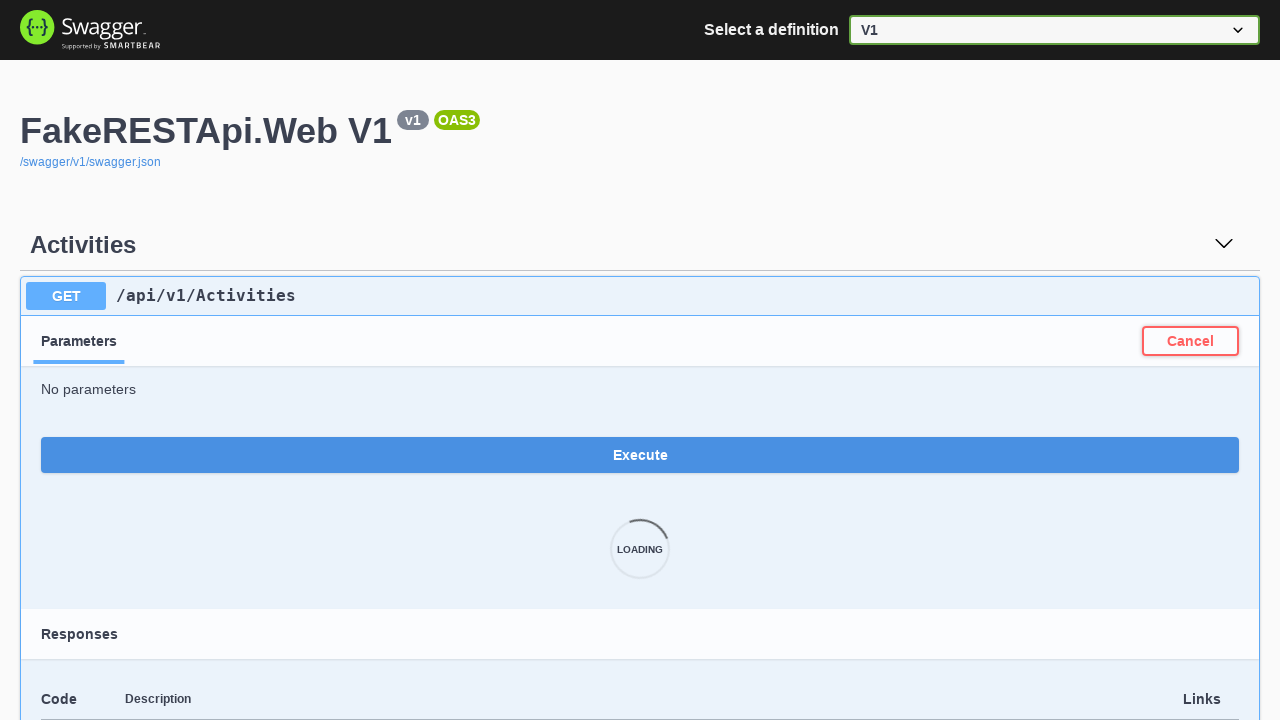

API response status code displayed
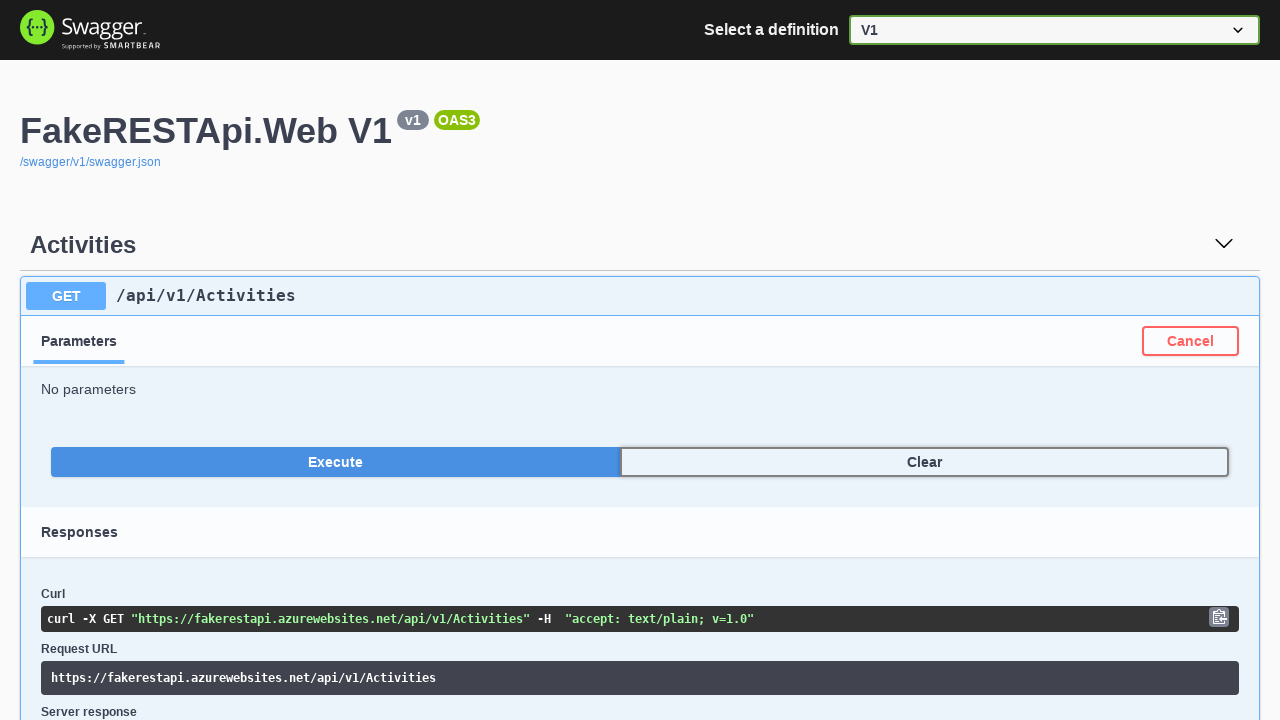

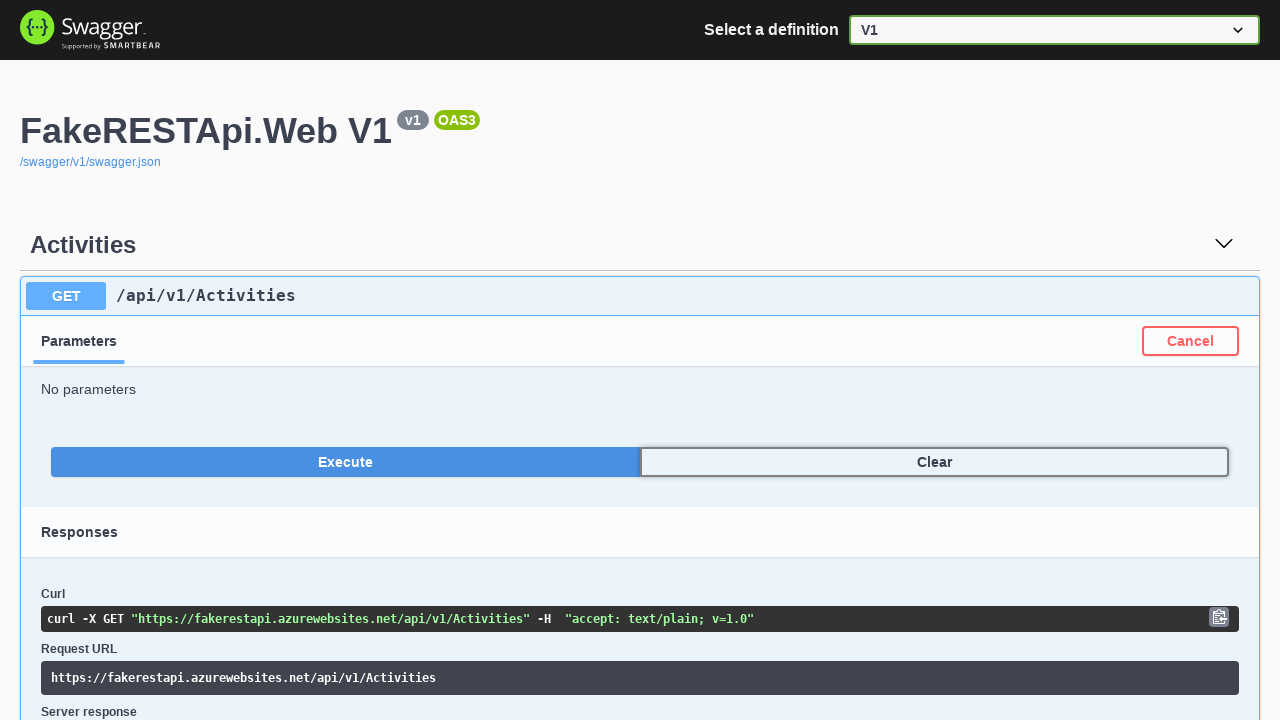